Fills out a NoobHunter clip submission form with a Twitch clip URL and streamer name, then submits the form

Starting URL: http://bit.ly/NHClips

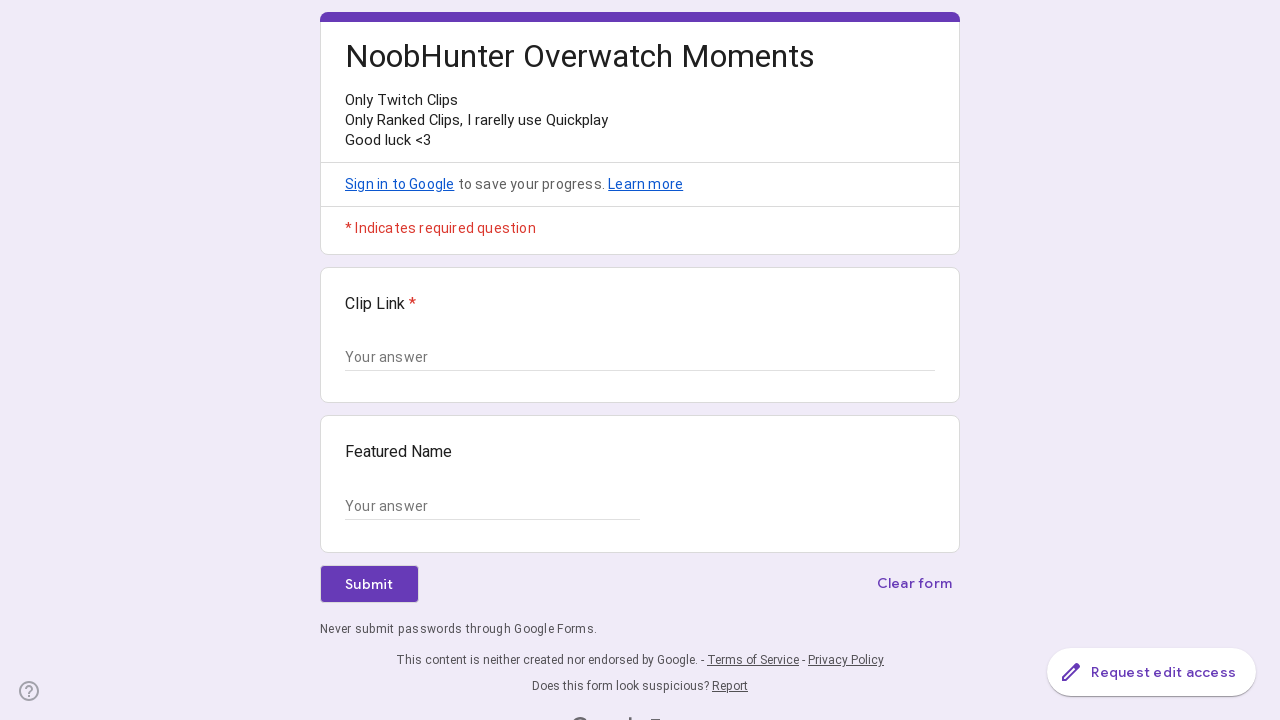

Clip Link section loaded
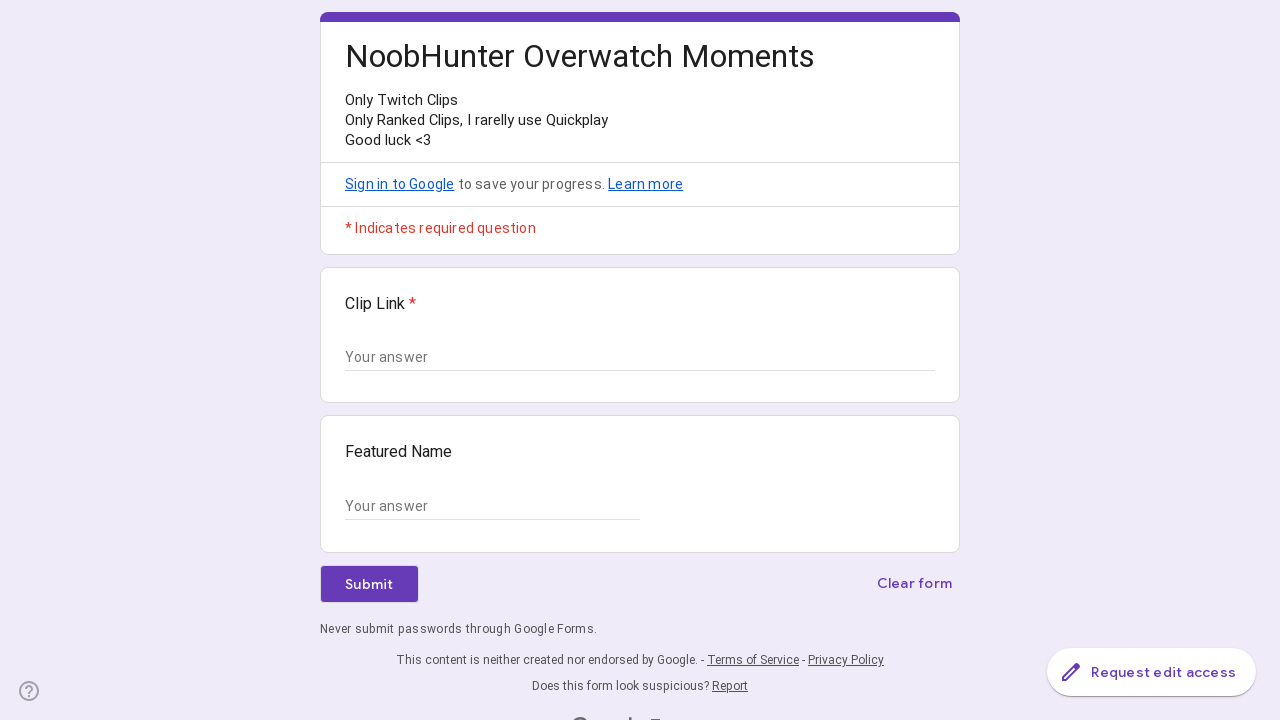

Filled Clip Link field with Twitch clip URL on xpath=//div[contains(@data-params, 'Clip Link')] >> textarea
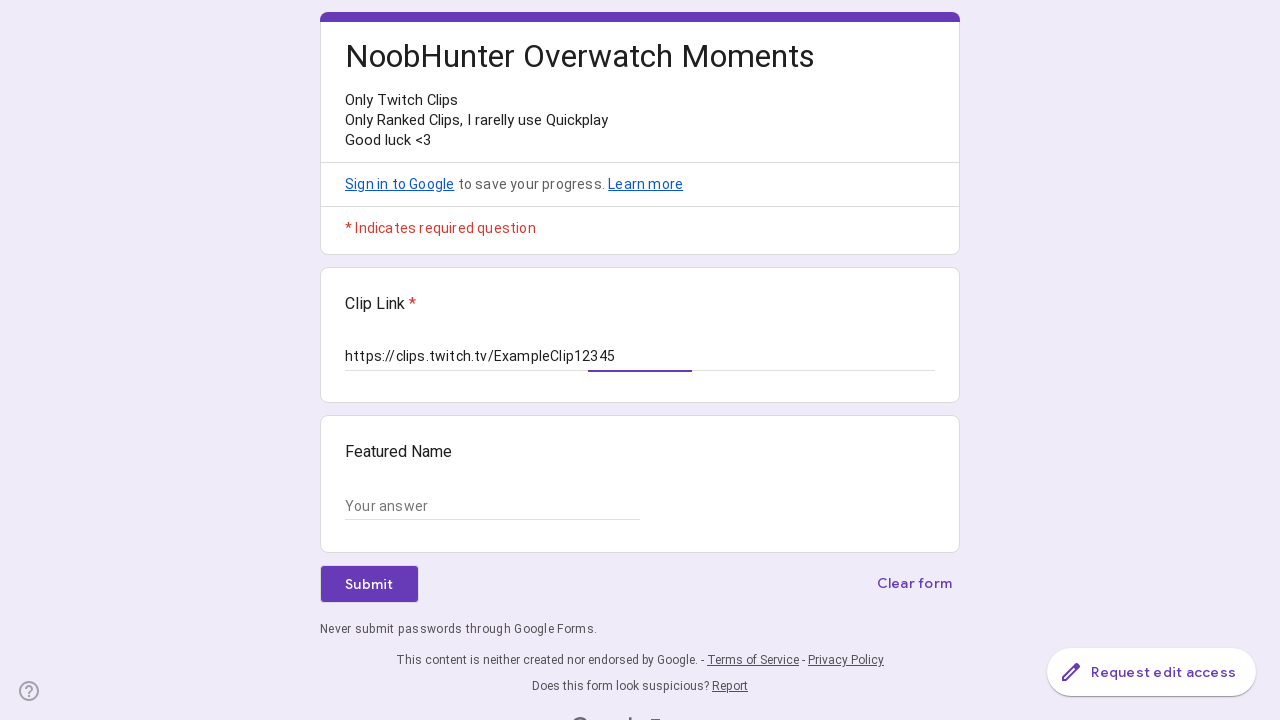

Featured Name section loaded
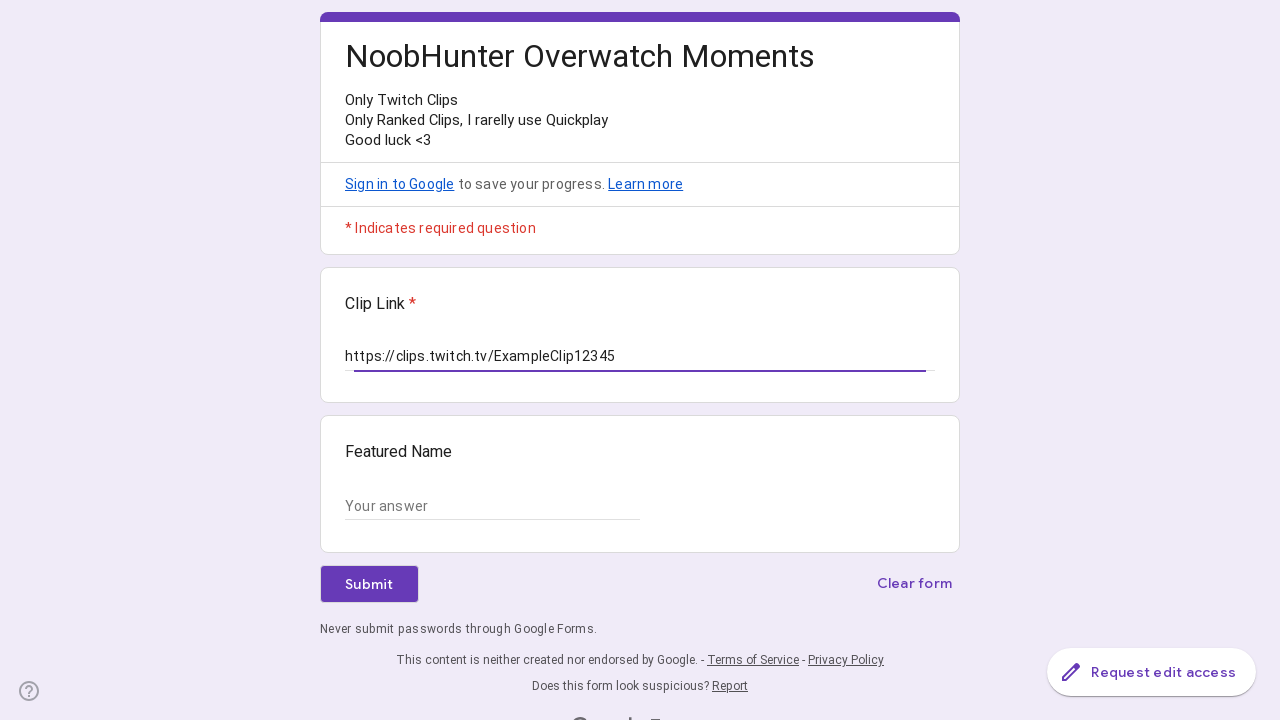

Filled Featured Name field with 'StreamerTestUser' on xpath=//div[contains(@data-params, 'Featured Name')] >> input
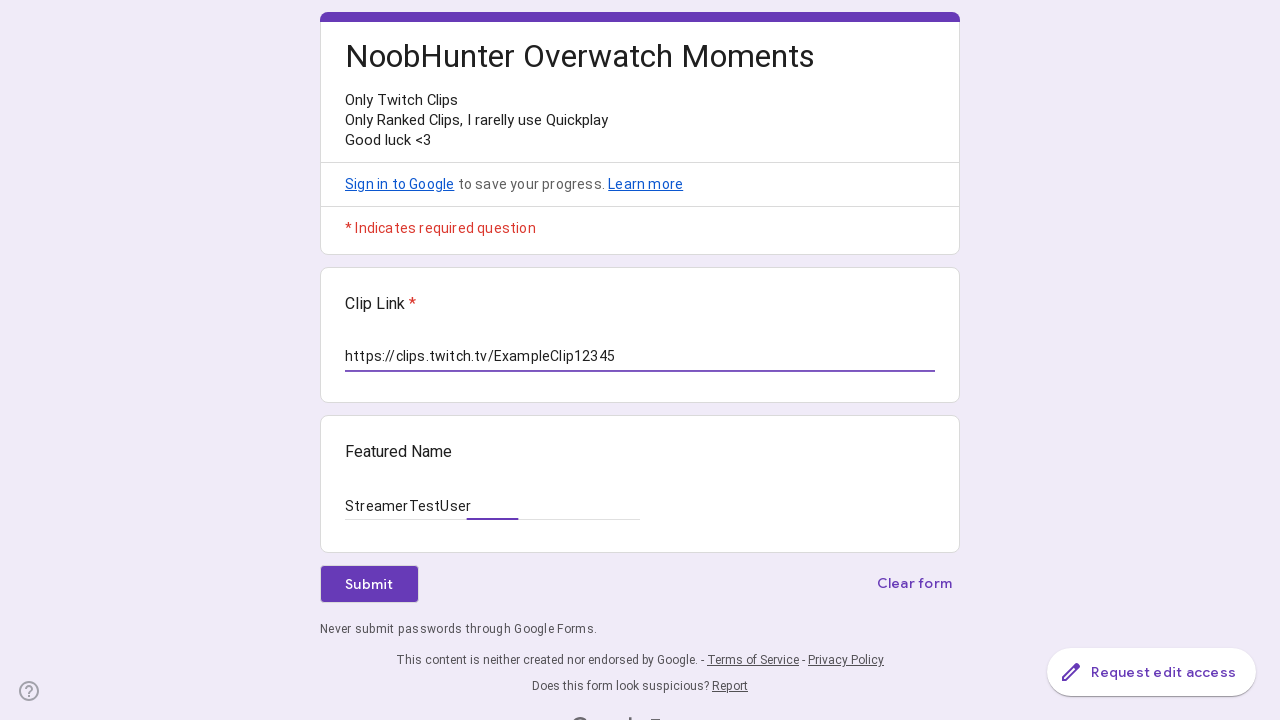

Submit button is ready
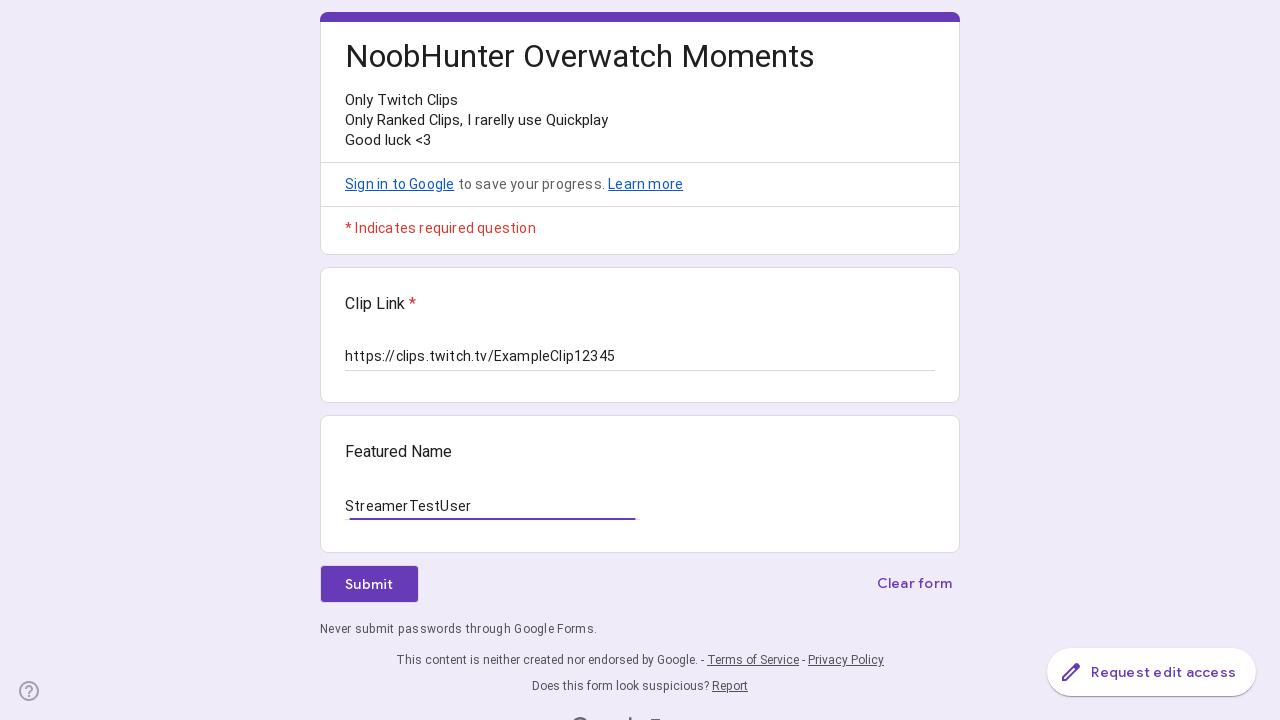

Clicked Submit button to submit the form at (369, 584) on xpath=//span[text()='Submit']
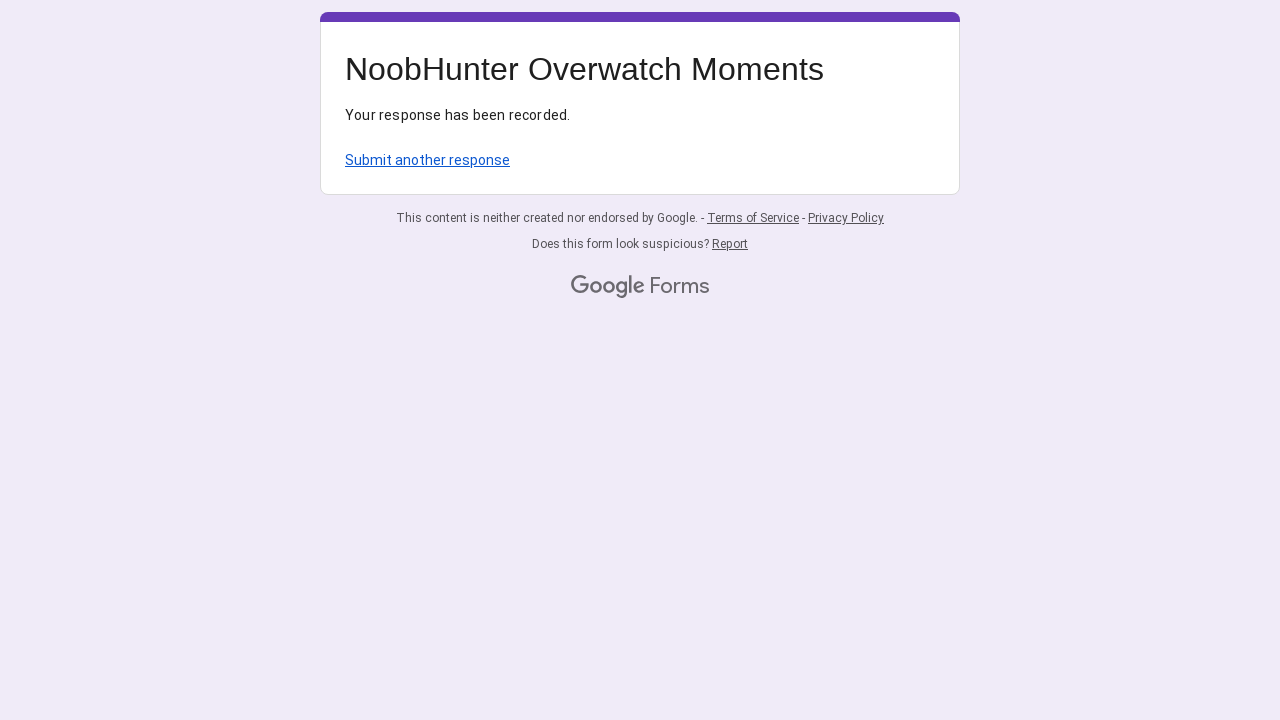

Form submission confirmed with success message
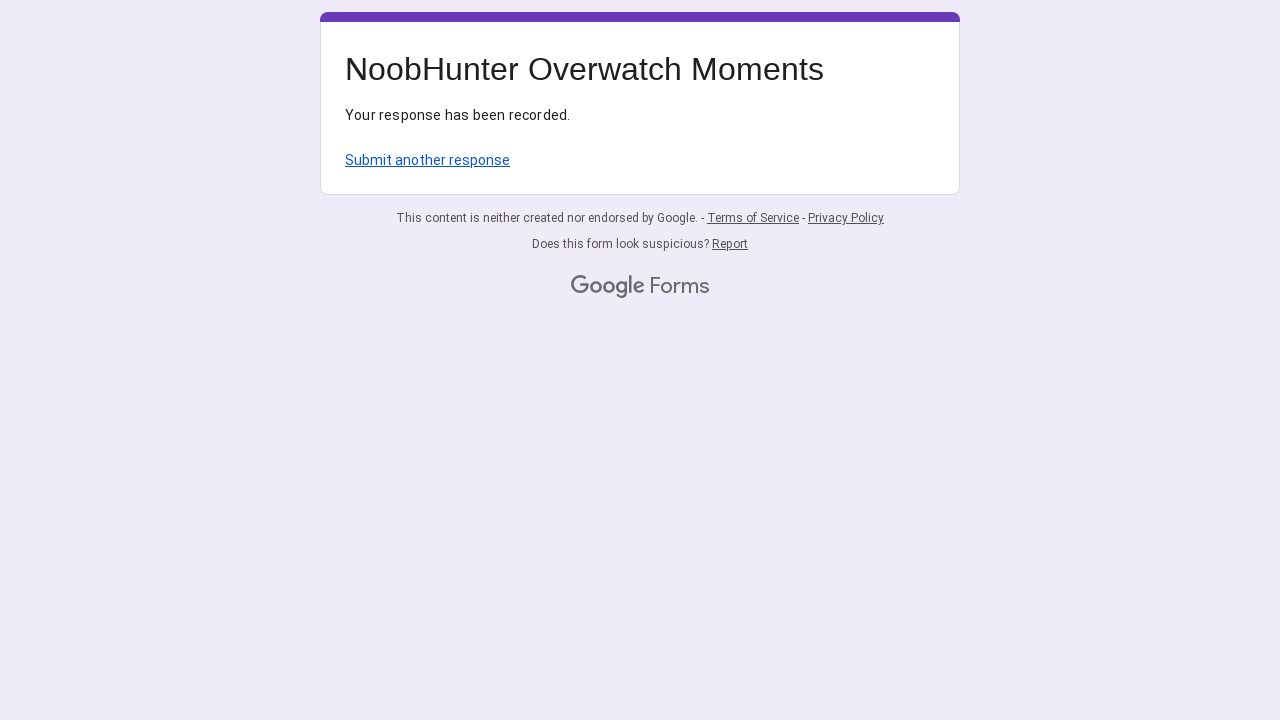

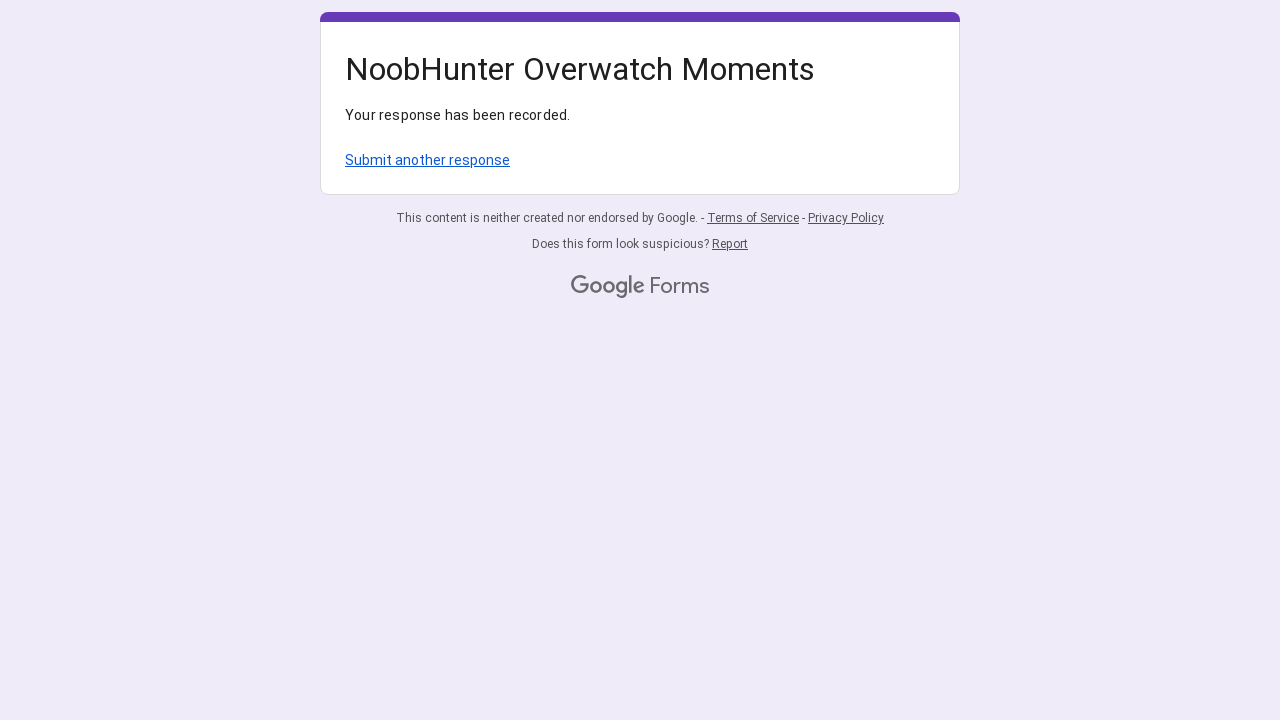